Tests tooltip on text field by hovering over it and verifying the tooltip text appears.

Starting URL: https://demoqa.com/tool-tips

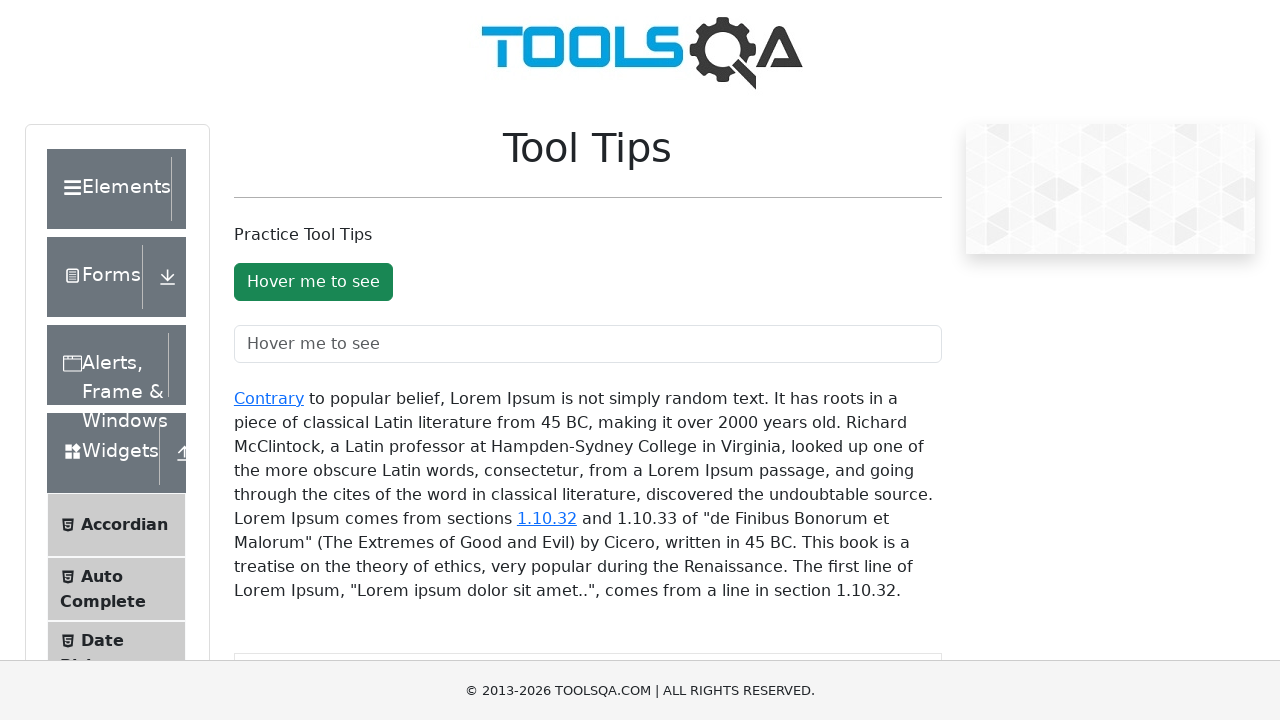

Navigated to tooltip demo page
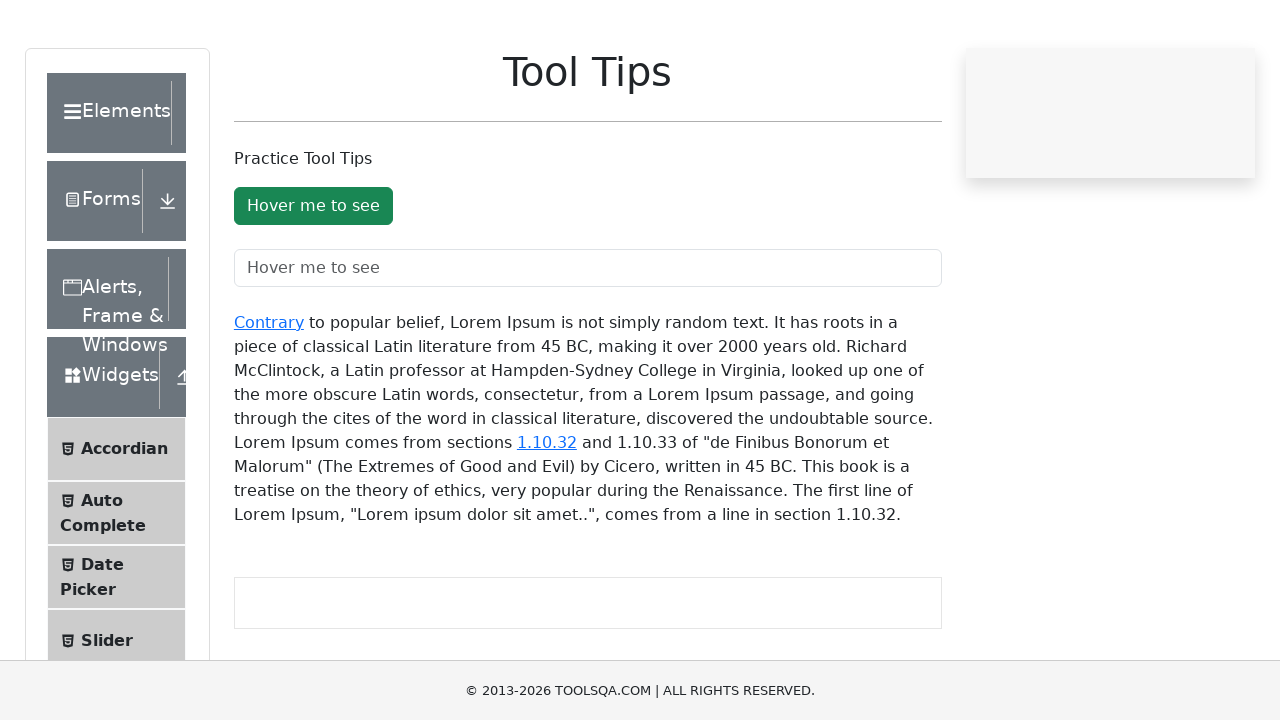

Hovered over text field to trigger tooltip at (588, 344) on #toolTipTextField
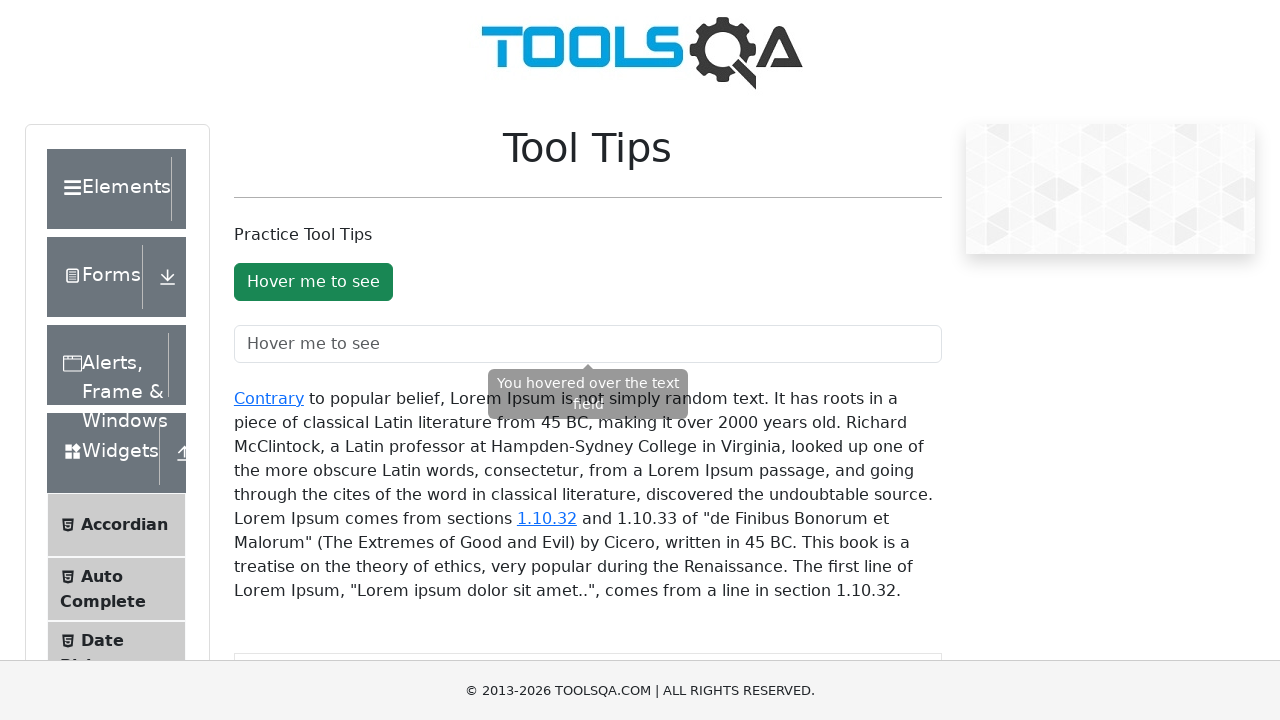

Tooltip text appeared on text field
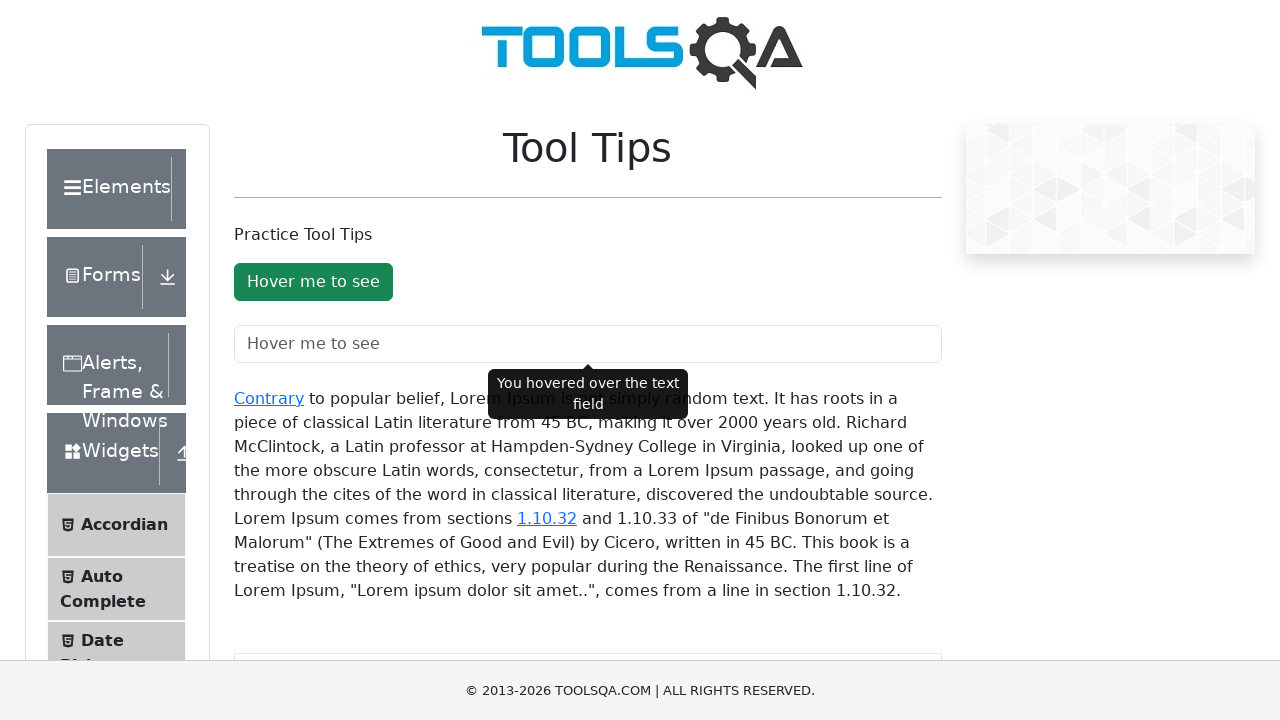

Verified tooltip text content: 'You hovered over the text field'
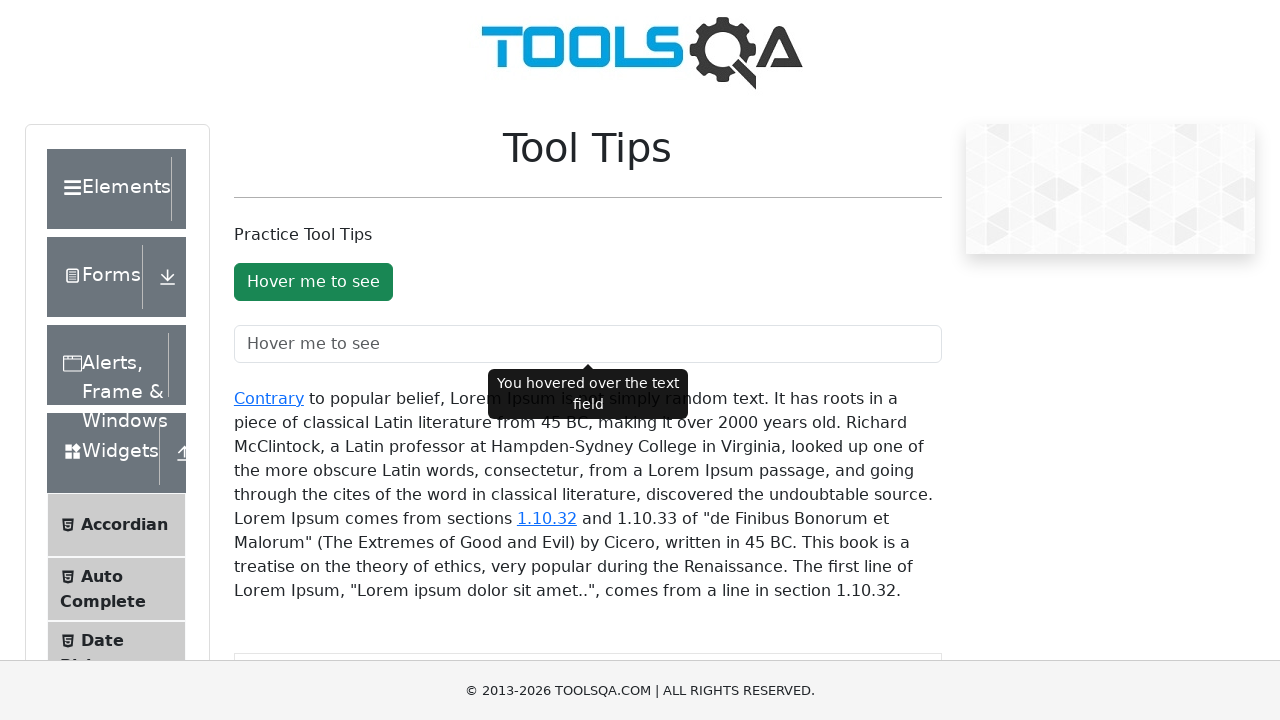

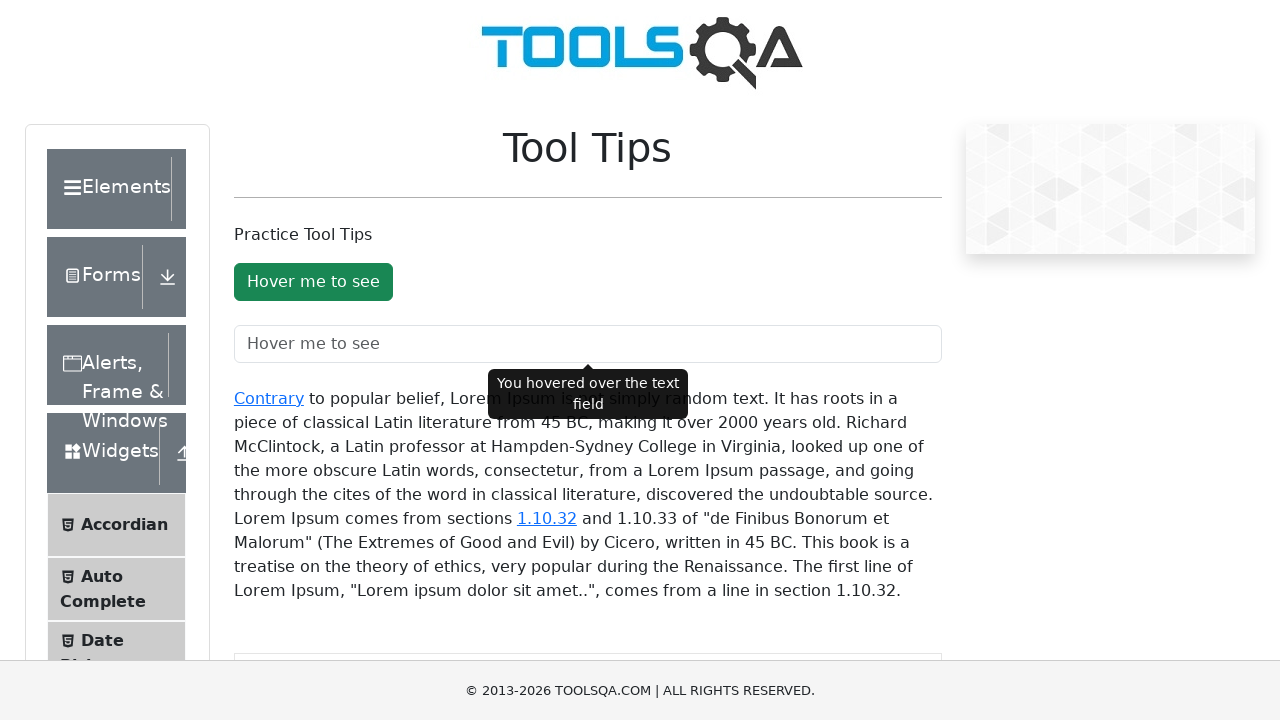